Tests filling out the OrangeHRM demo request form by entering full name, email, country selection, and contact number fields.

Starting URL: https://www.orangehrm.com/hris-hr-software-demo/

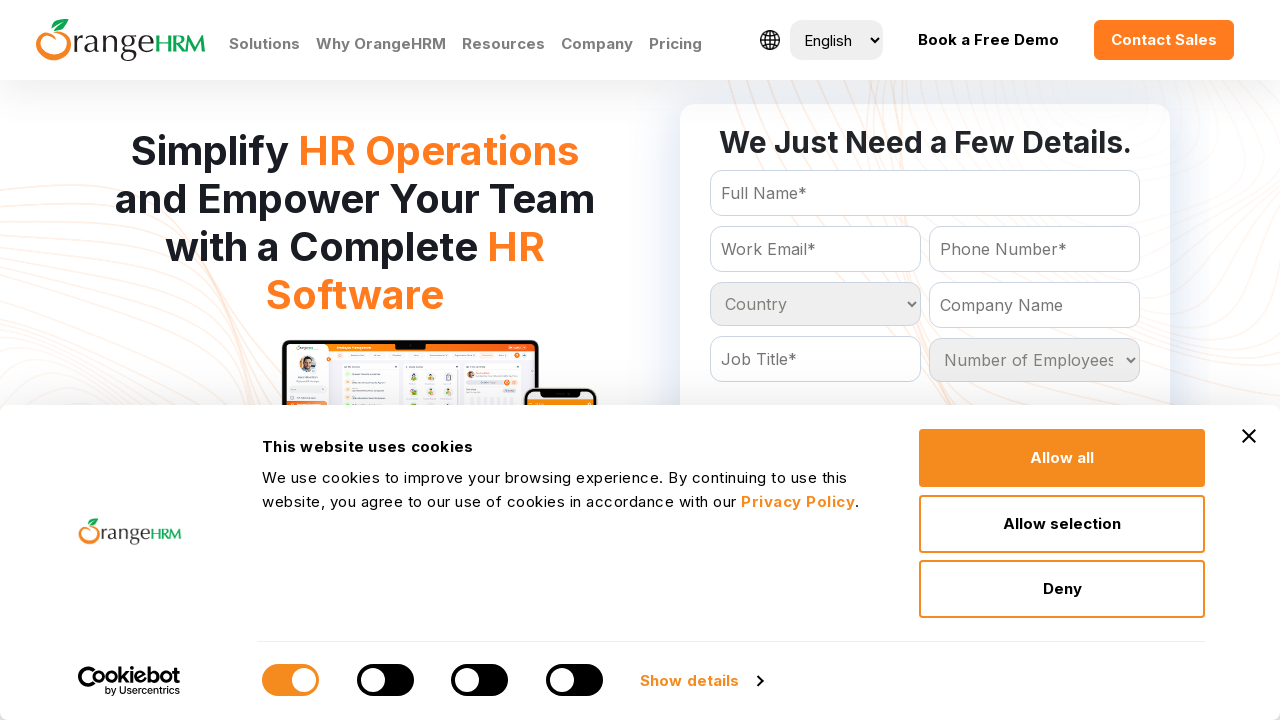

Filled contact number field with '8847123456' on #Form_getForm_Contact
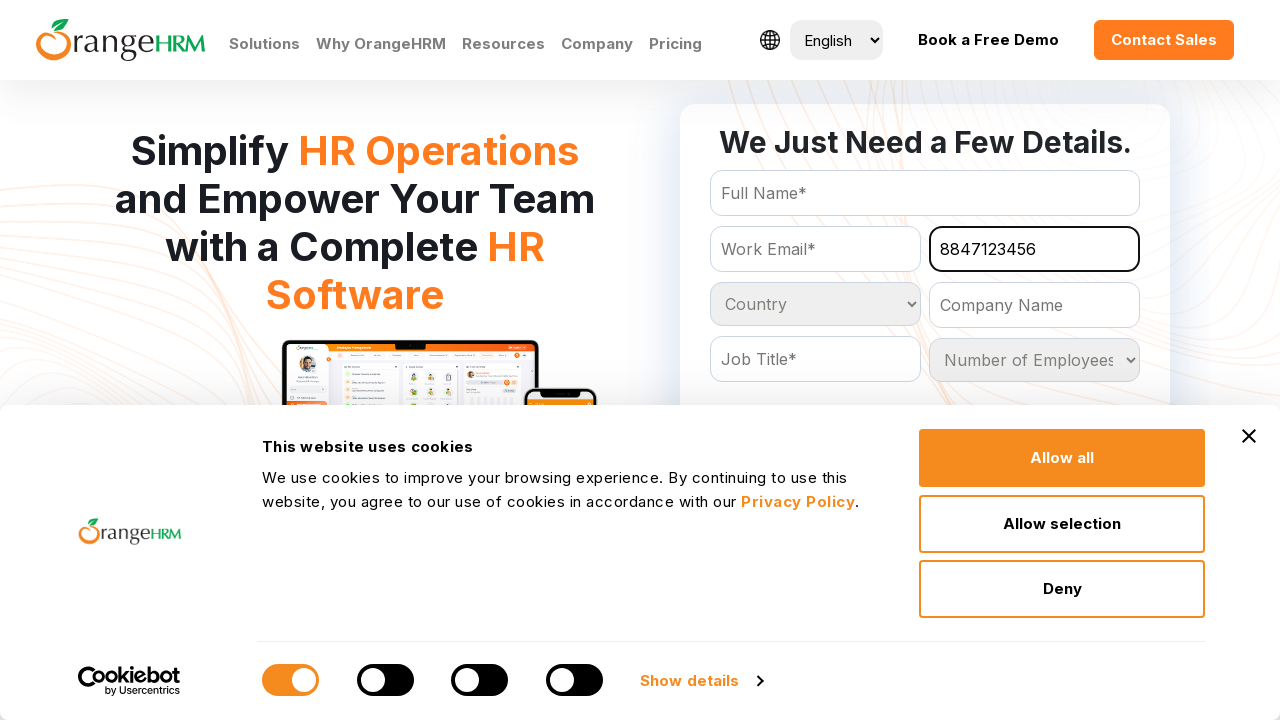

Filled email field with 'maria.santos@example.com' on #Form_getForm_Email
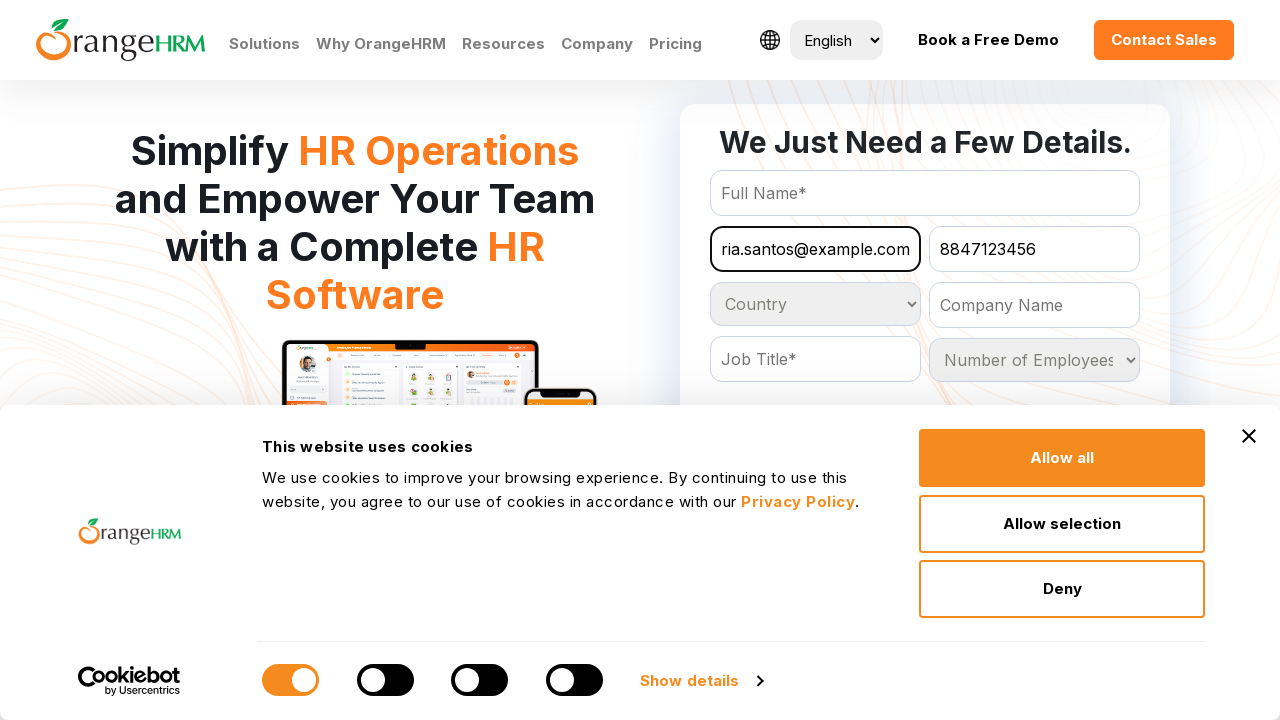

Selected 'India' from country dropdown on #Form_getForm_Country
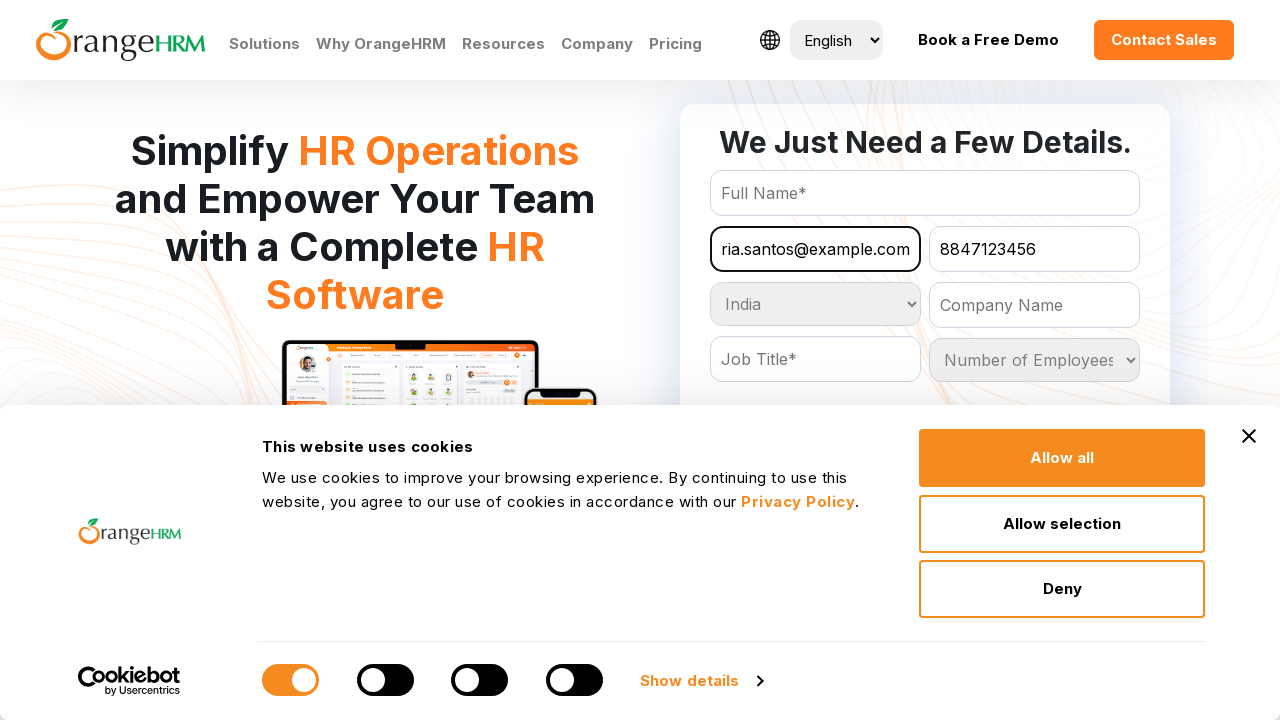

Filled full name field with 'Maria Santos' on #Form_getForm_FullName
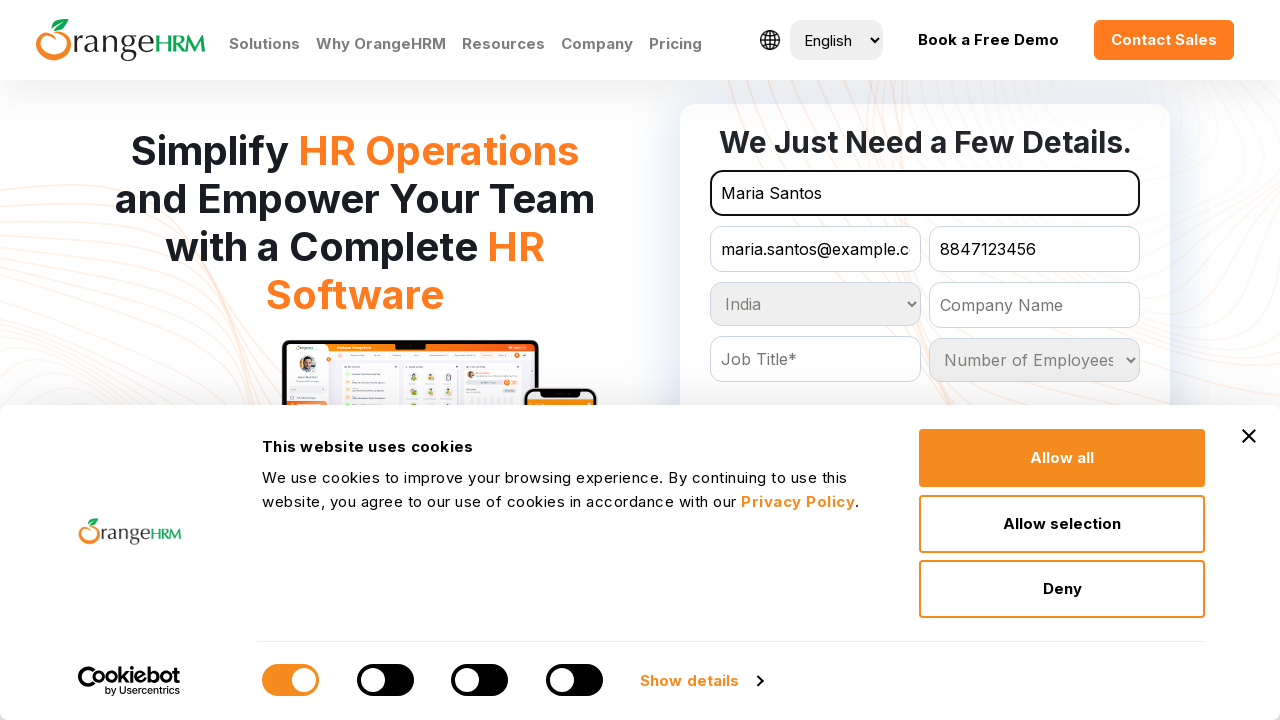

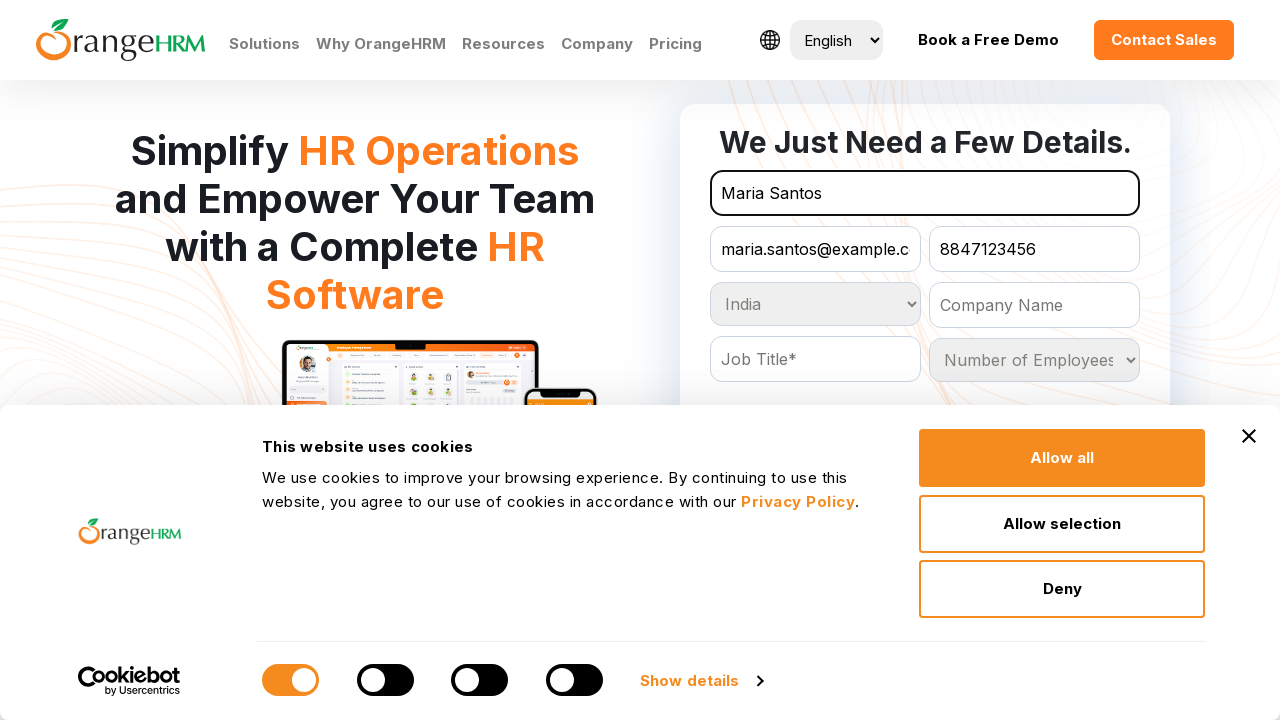